Navigates to GitHub and waits for a div element to be visible on the page

Starting URL: https://github.com

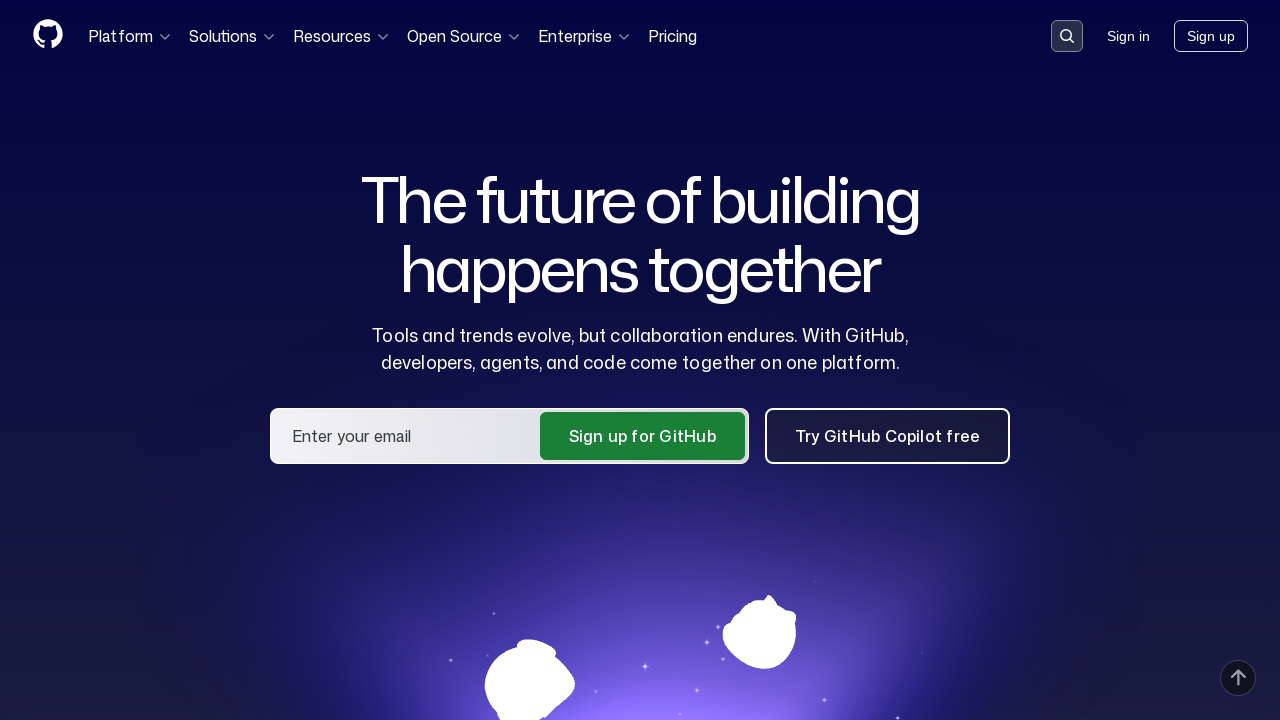

Navigated to GitHub homepage
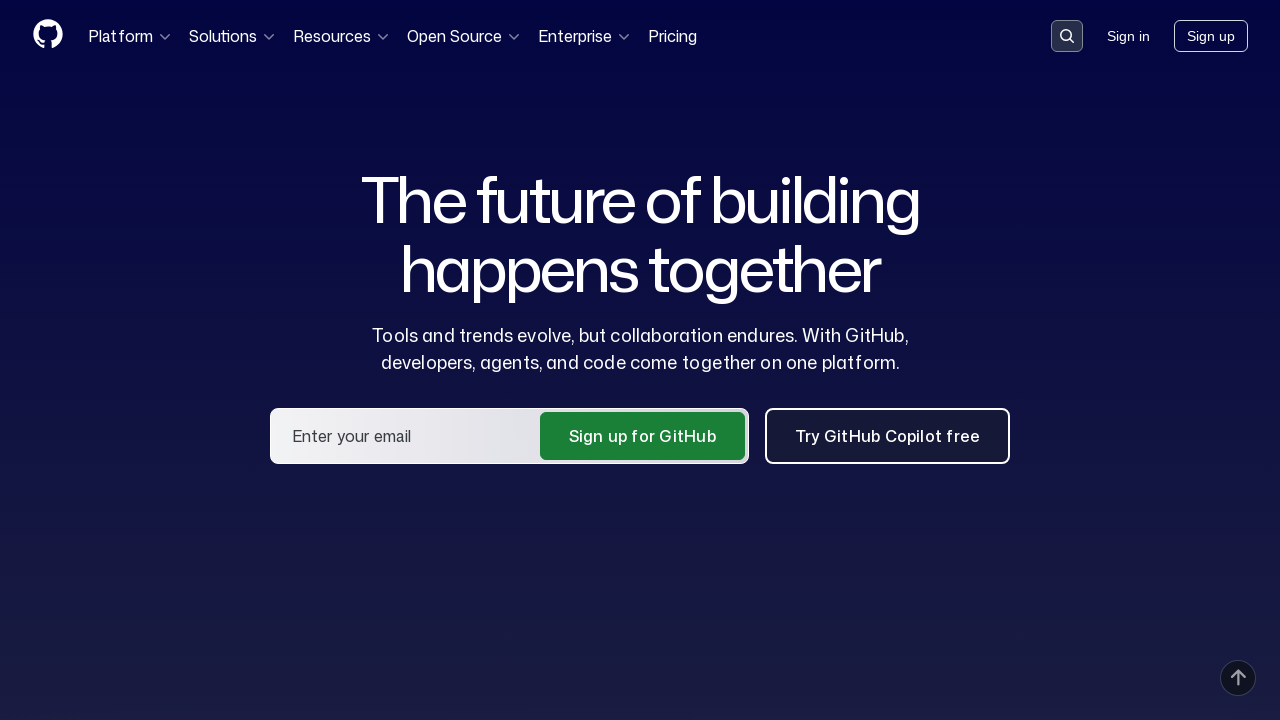

Waited for div element to be visible on the page
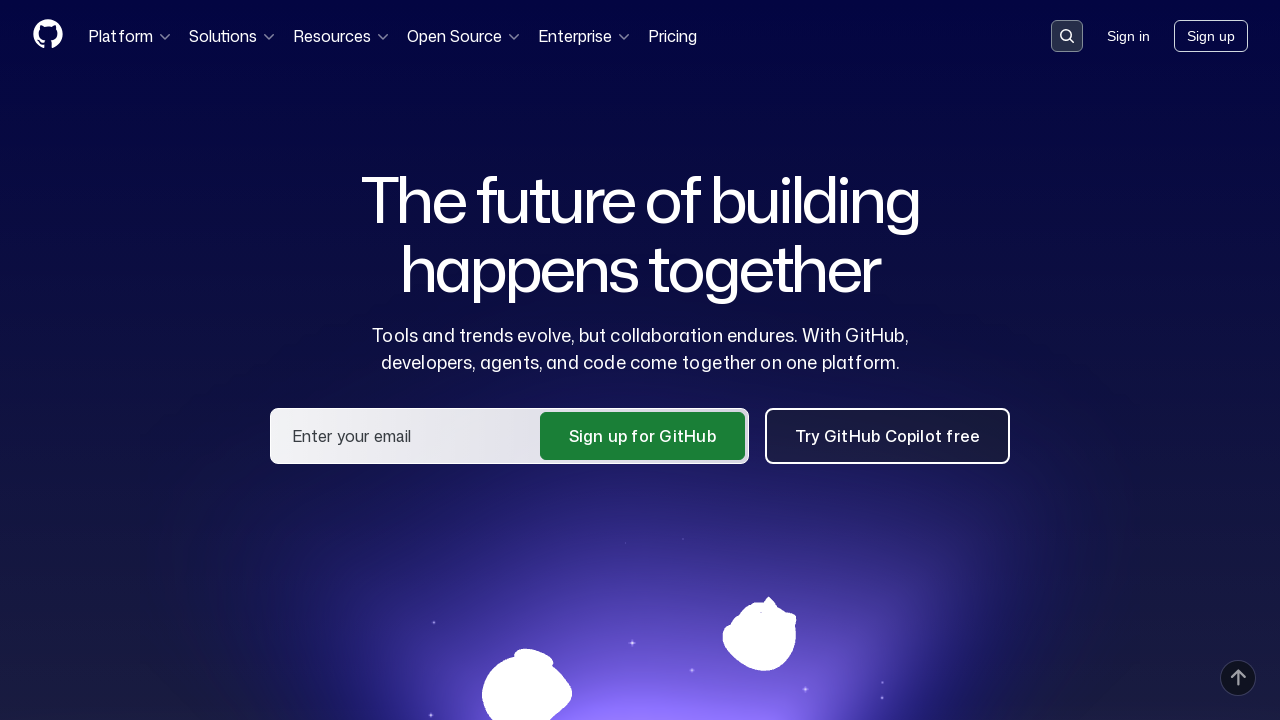

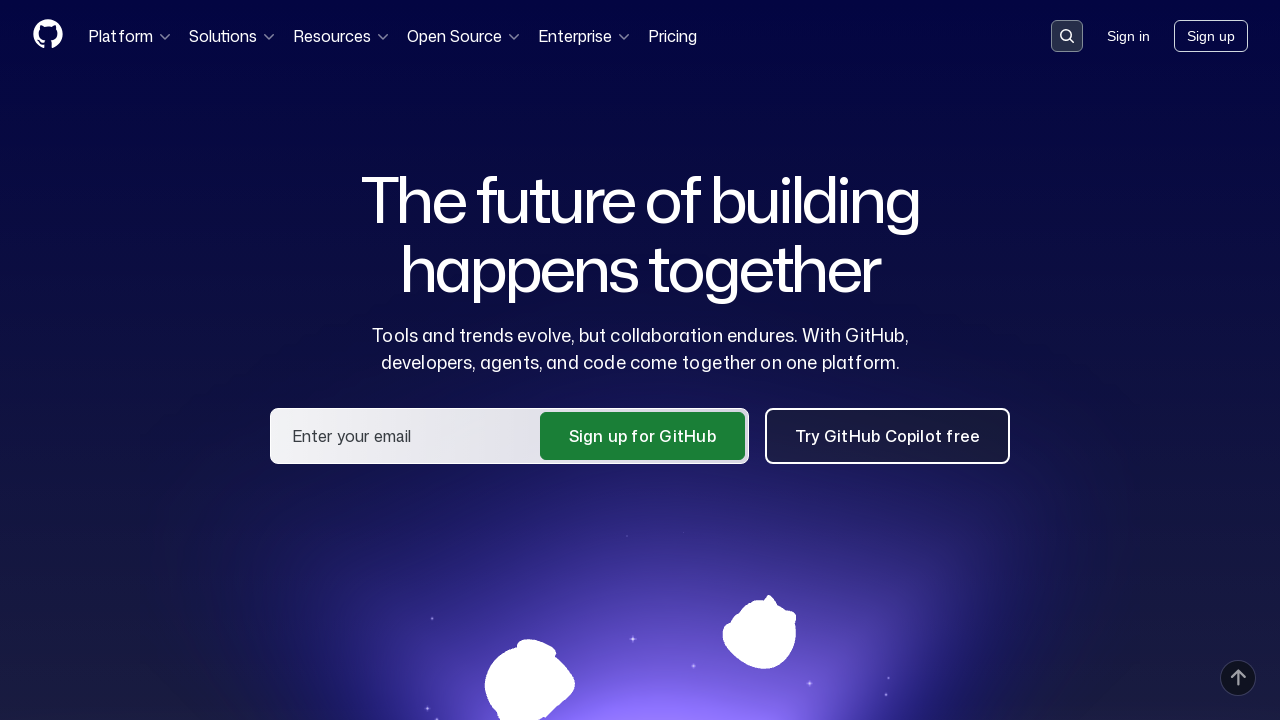